Verifies that a user can navigate to the Automation Tutorial page by clicking on the Learn link

Starting URL: https://ultimateqa.com/automation/

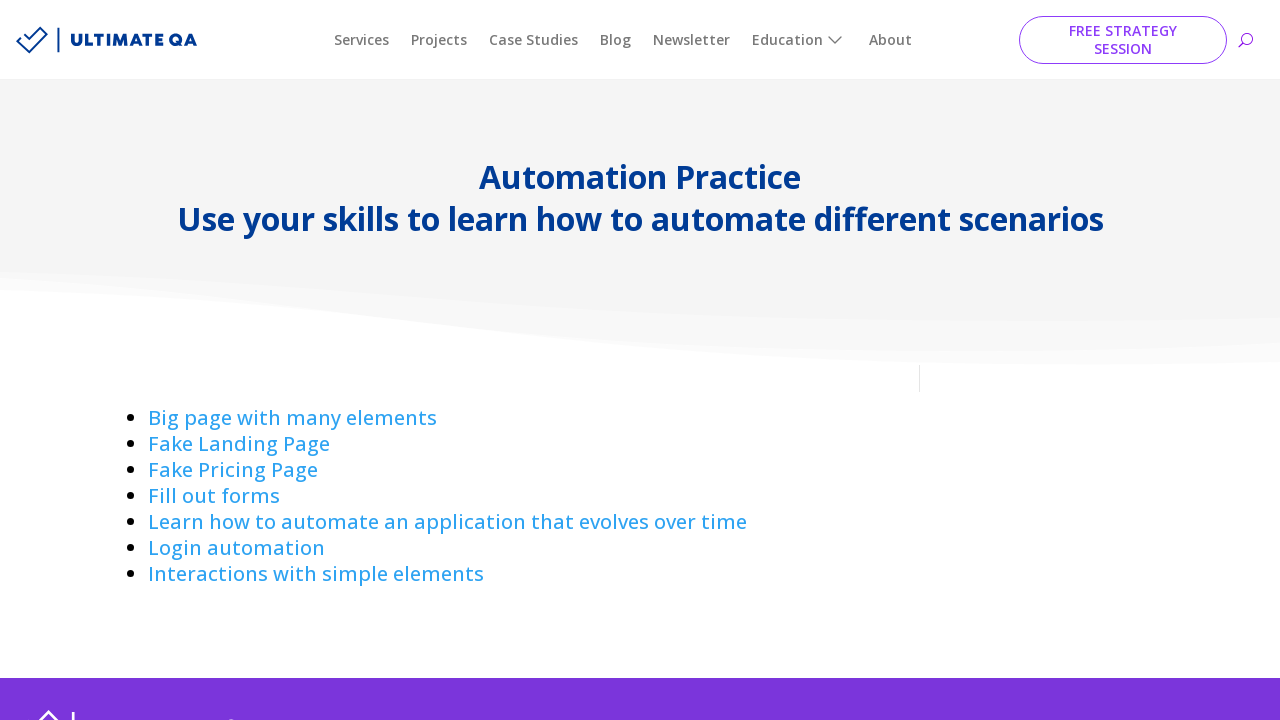

Clicked on the Learn link to navigate to Automation Tutorial page at (448, 522) on a:has-text('Learn ')
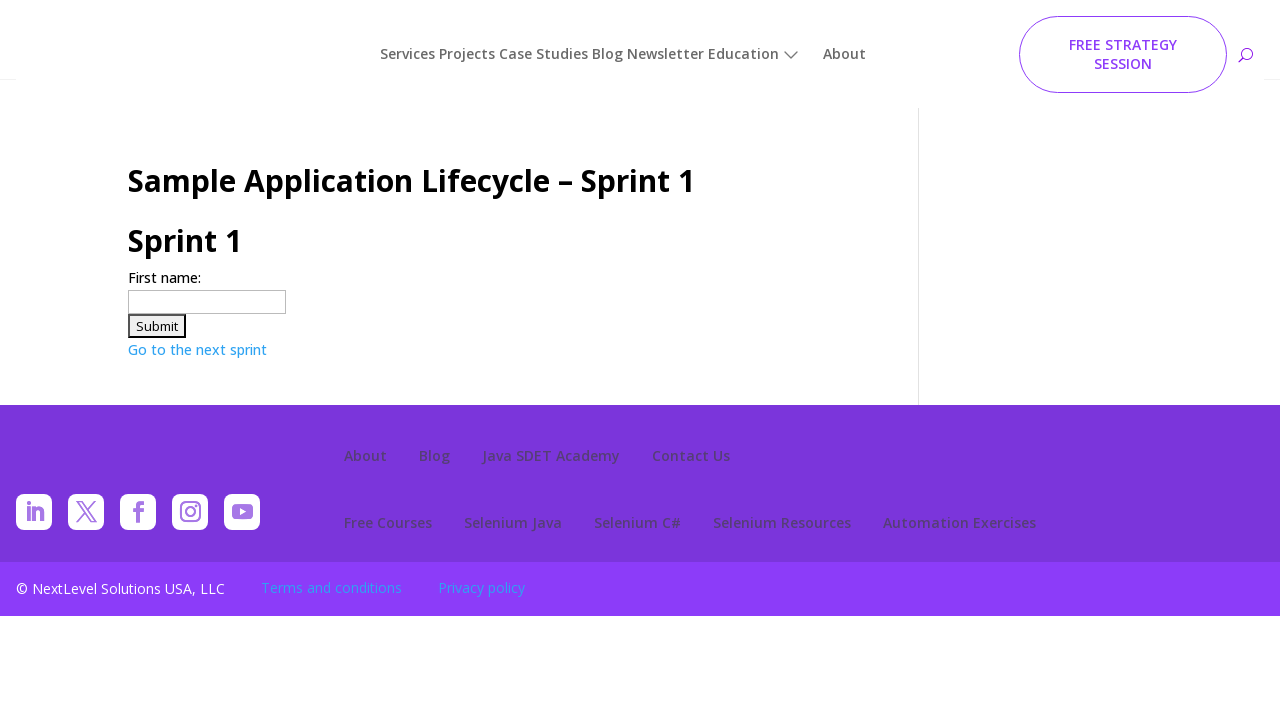

Verified successful navigation to the Automation Tutorial page
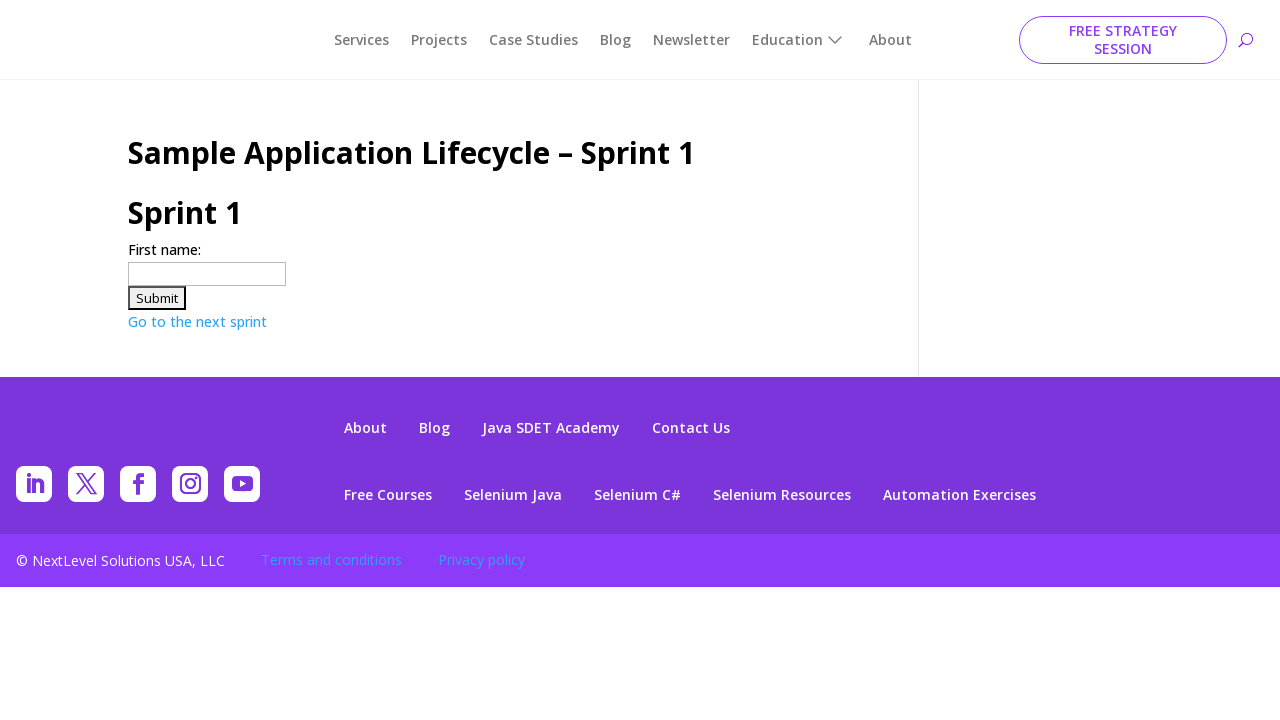

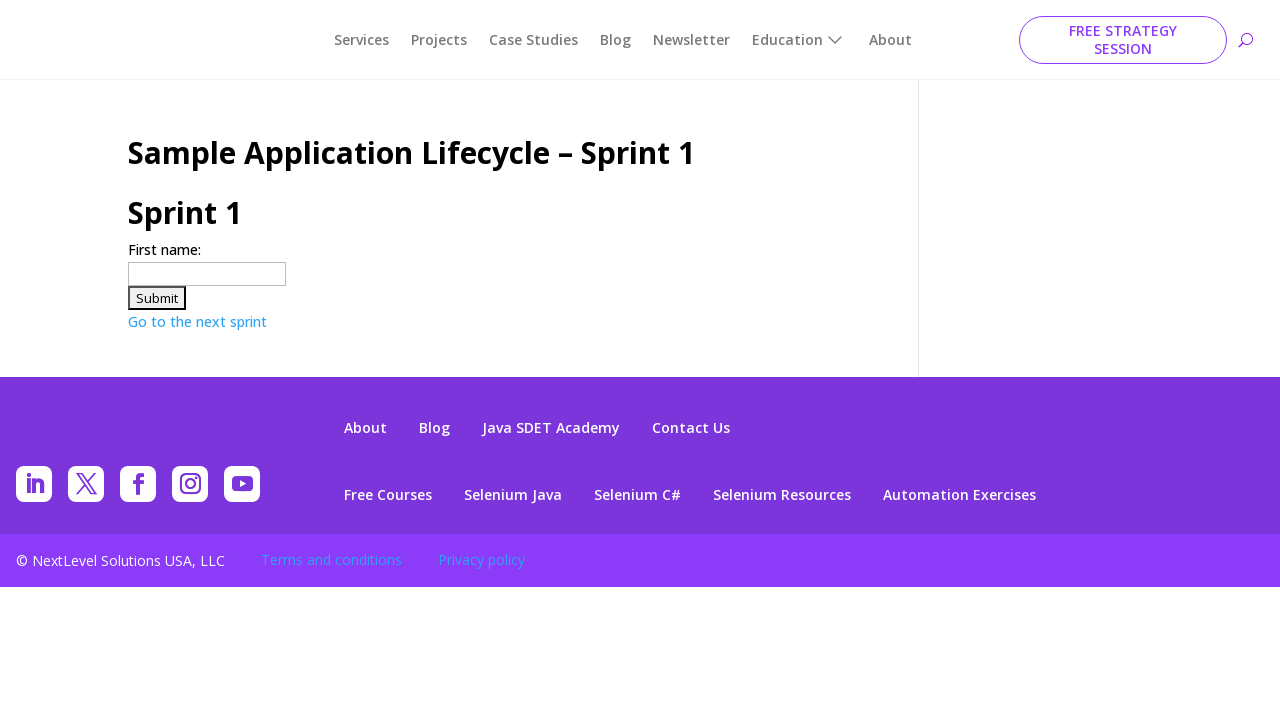